Tests opening and closing the Small Modal dialog by clicking the show button and then the close button

Starting URL: https://demoqa.com/modal-dialogs

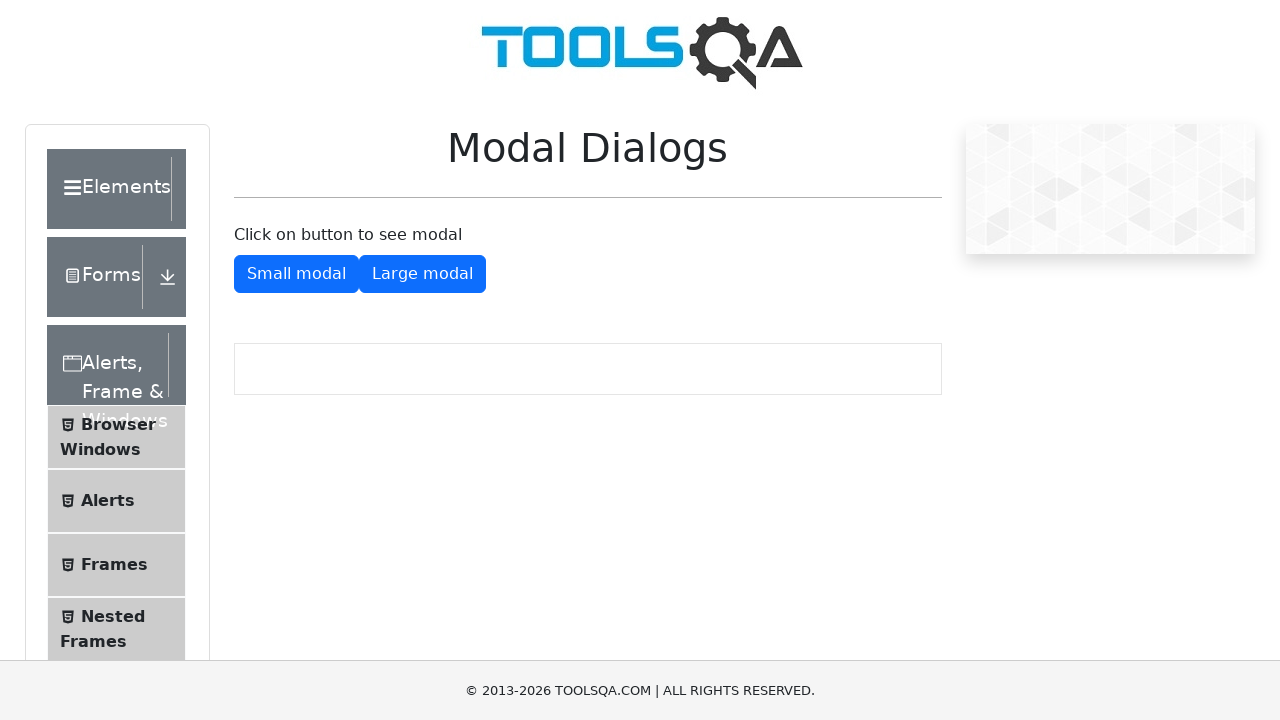

Navigated to modal dialogs page
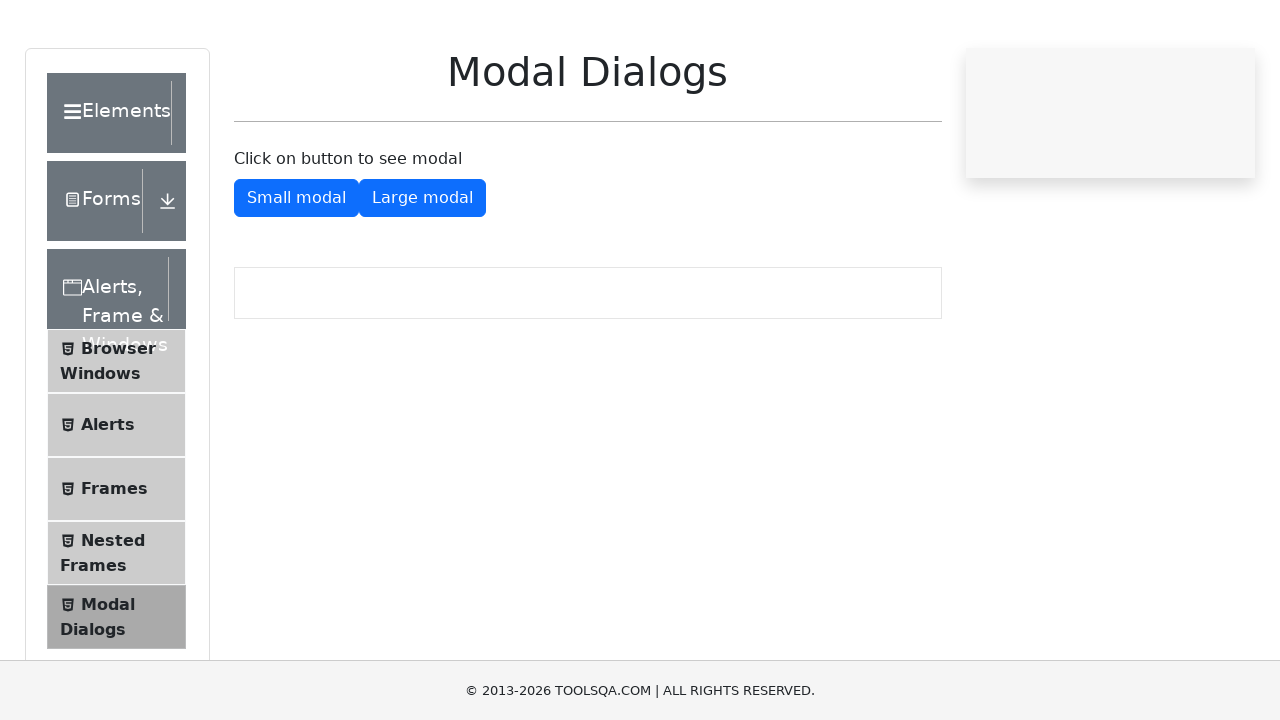

Clicked show button to open small modal at (296, 274) on #showSmallModal
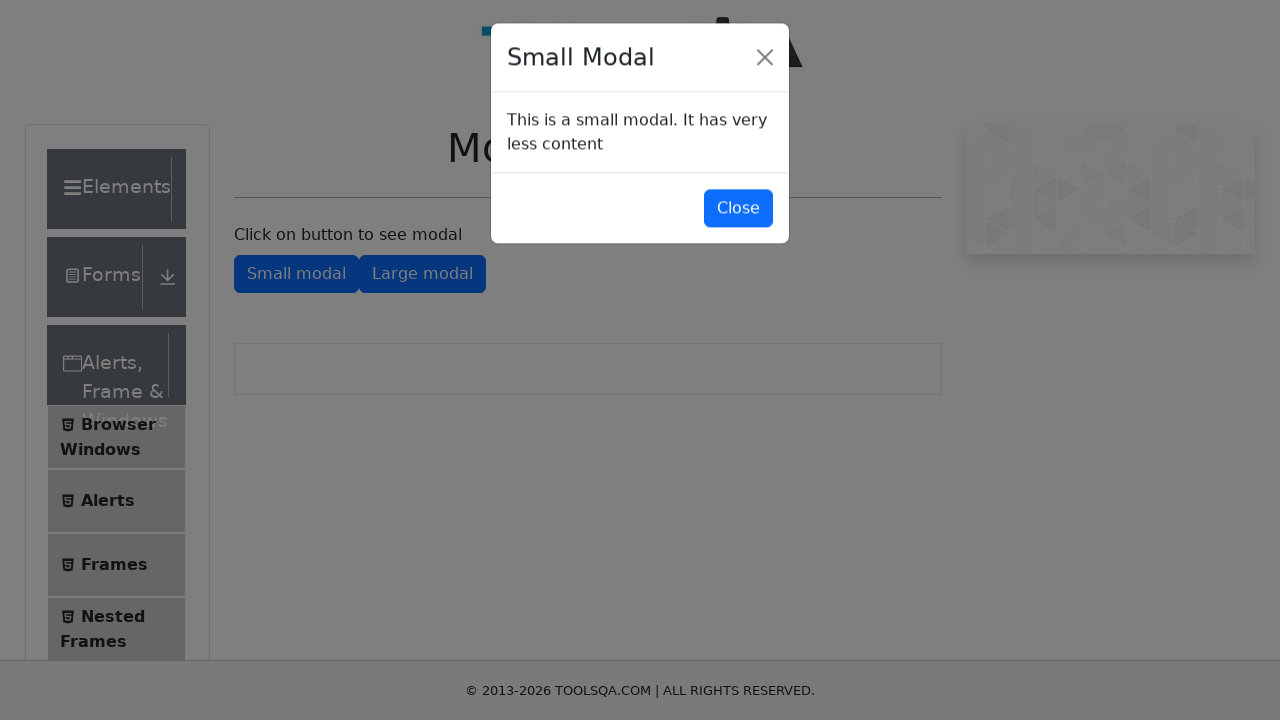

Small modal dialog appeared
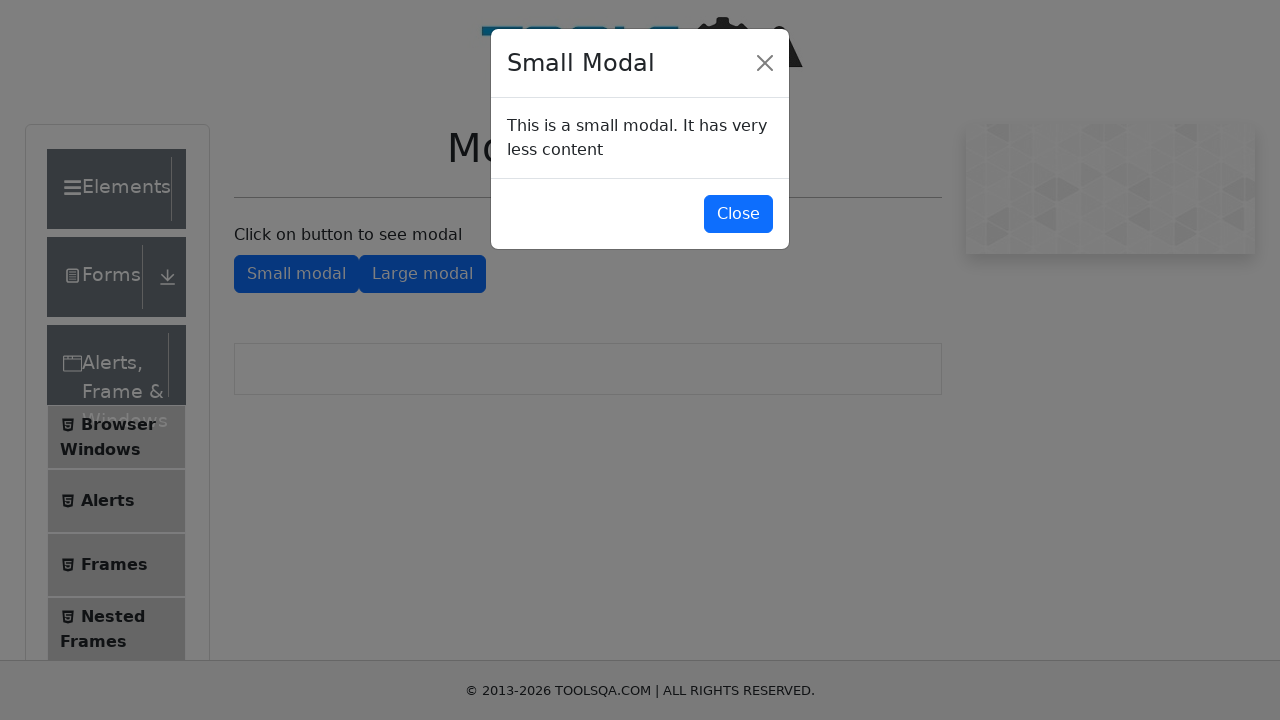

Clicked close button to close small modal at (738, 214) on #closeSmallModal
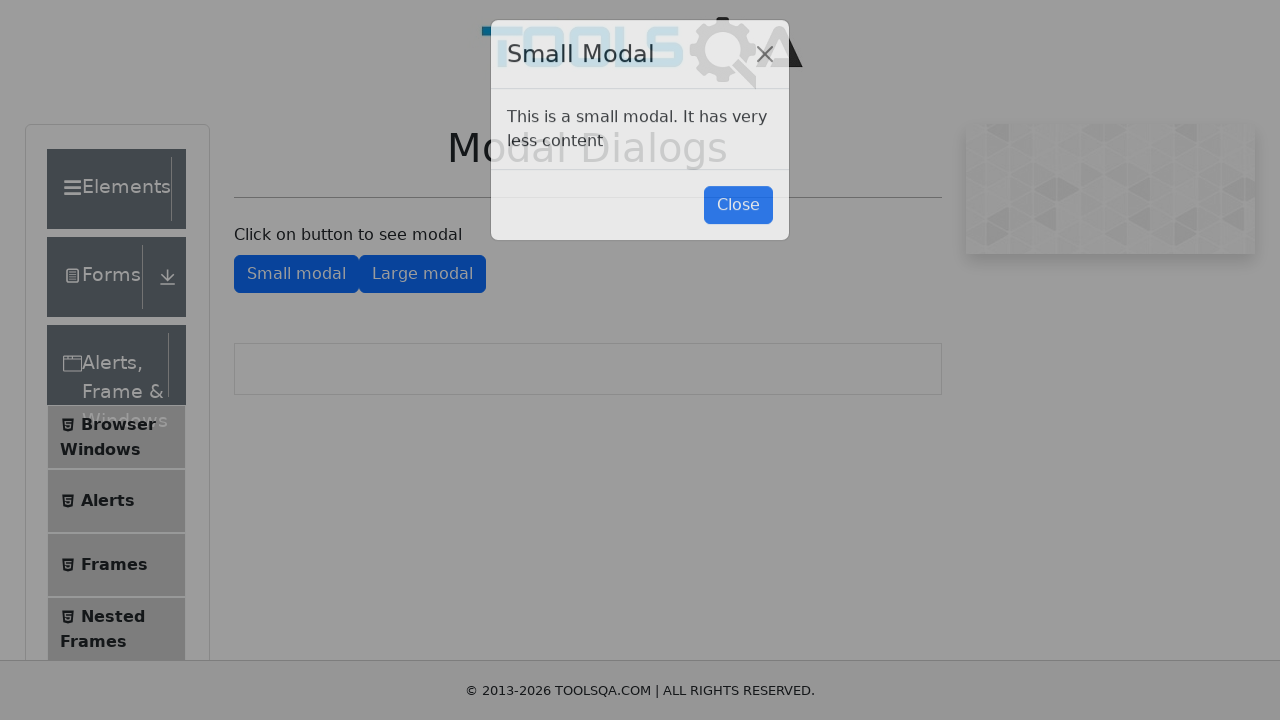

Small modal dialog closed and disappeared
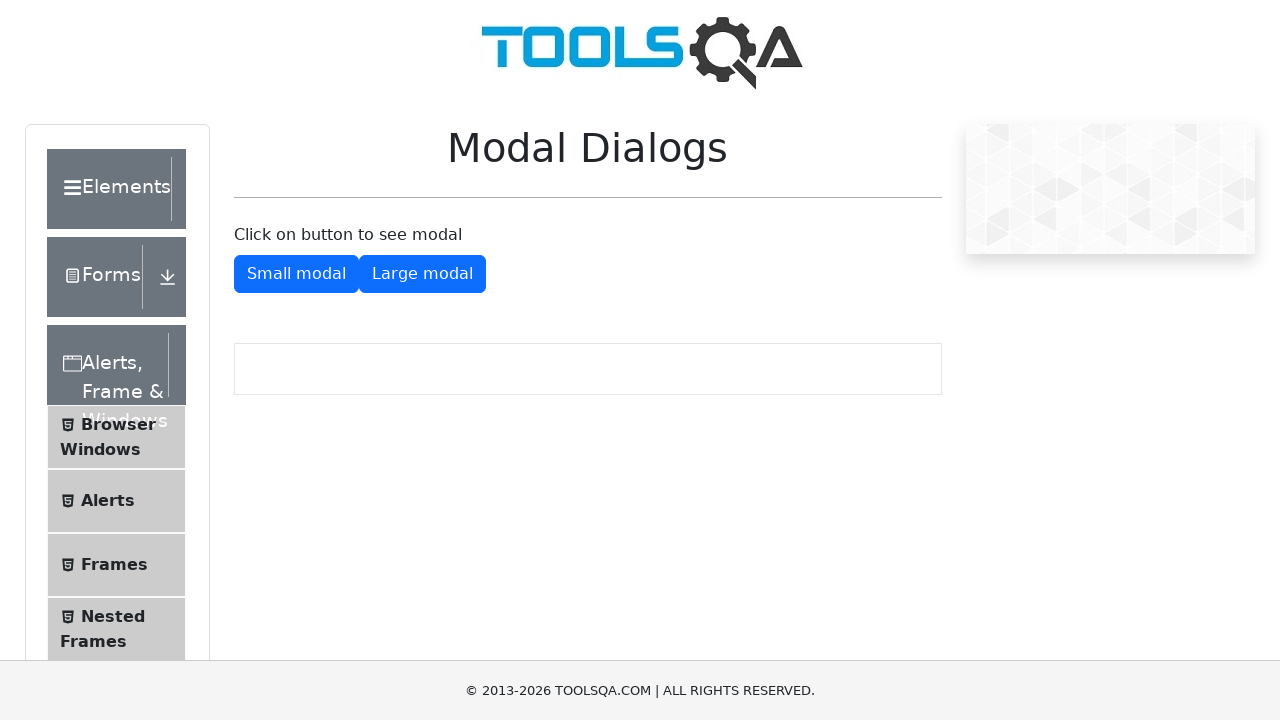

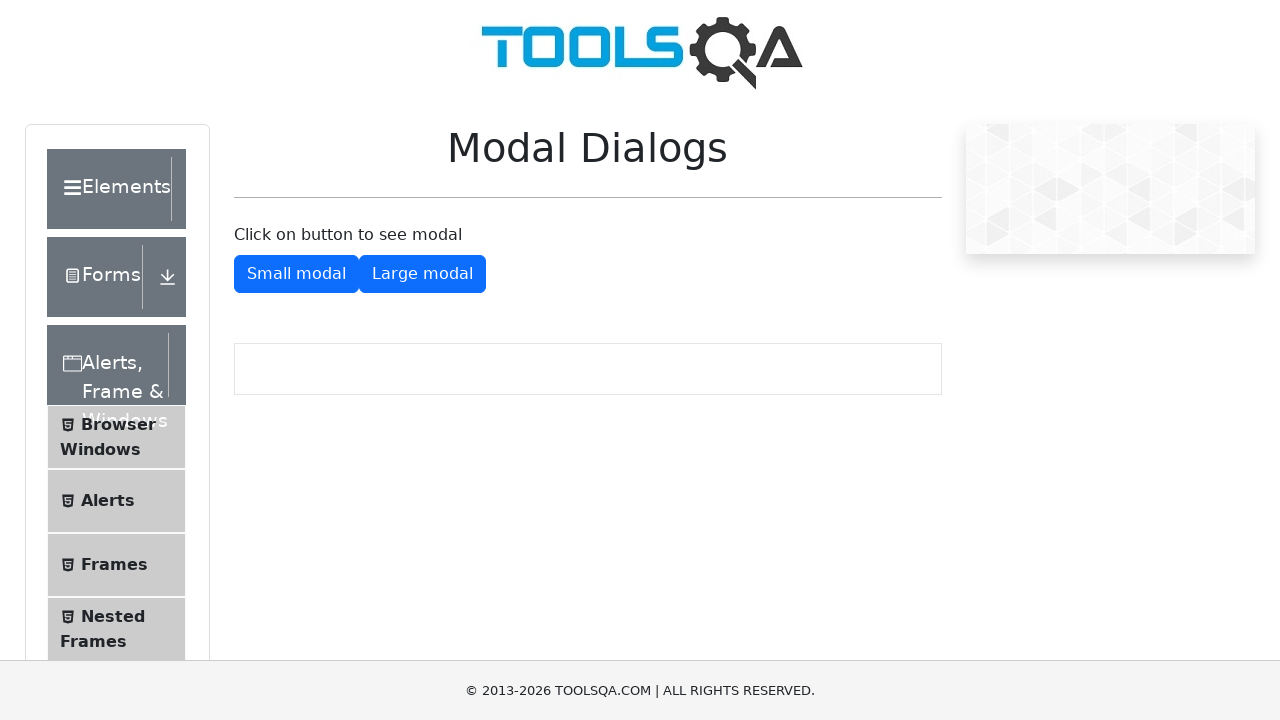